Displays product information from the main product listing

Starting URL: https://www.demoblaze.com/

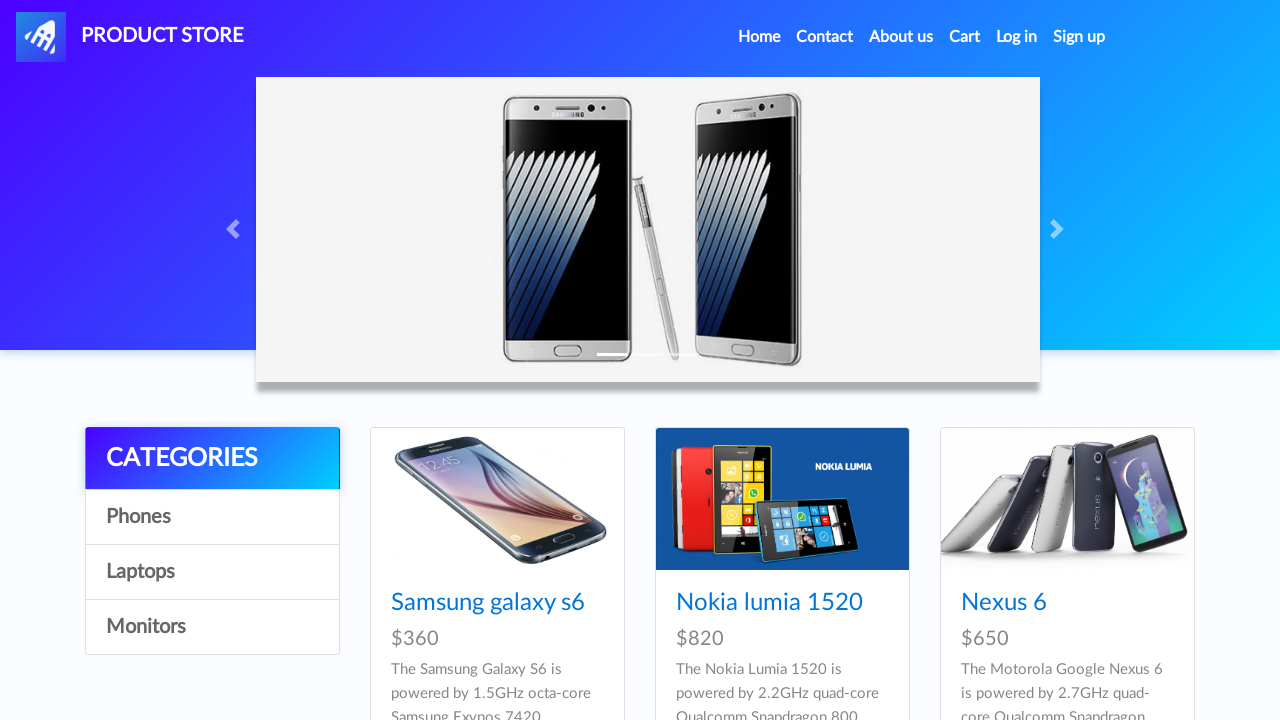

Product listing loaded on demoblaze.com
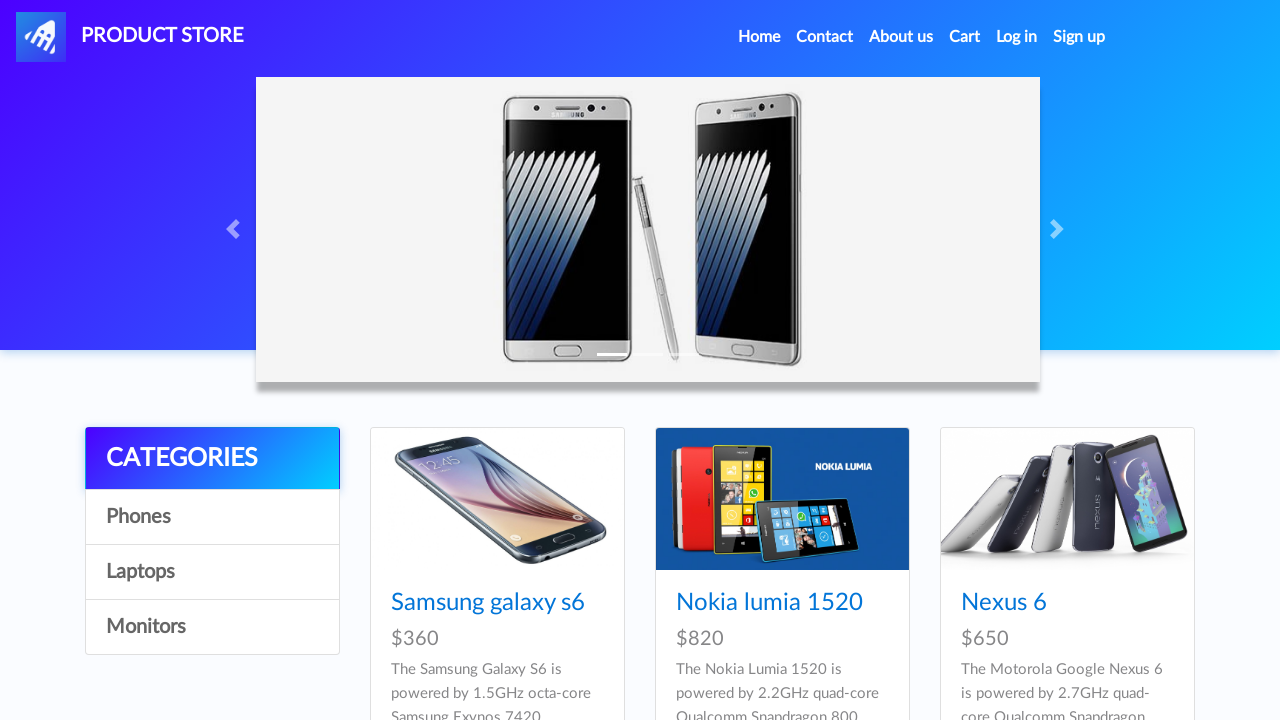

Retrieved product information from main product listing
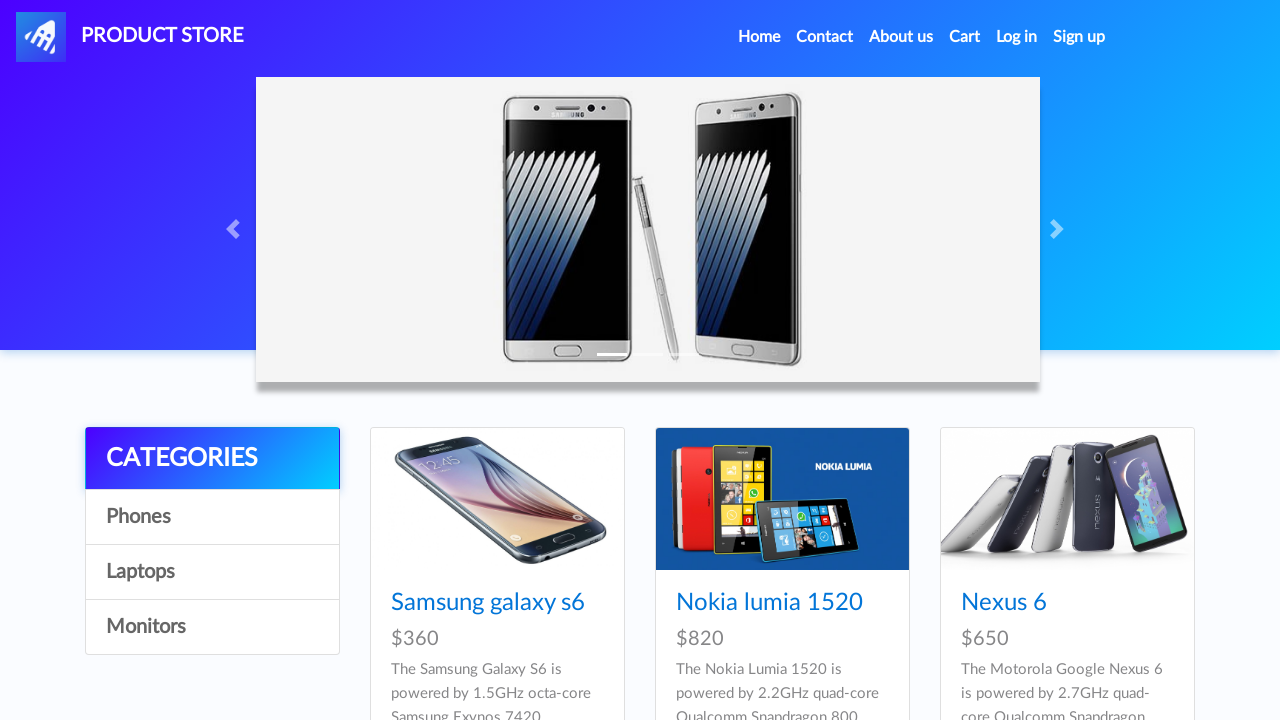

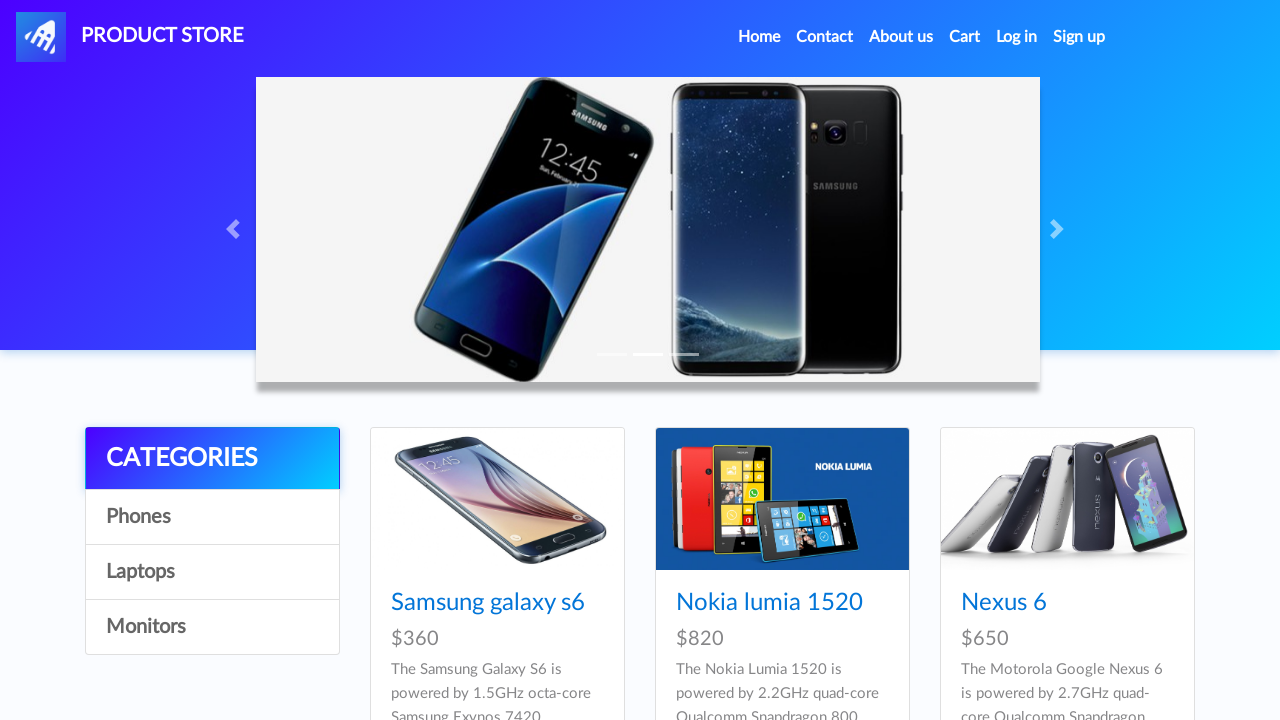